Navigates from the homepage to the Products page by clicking the products link and verifies the URL

Starting URL: https://automationexercise.com

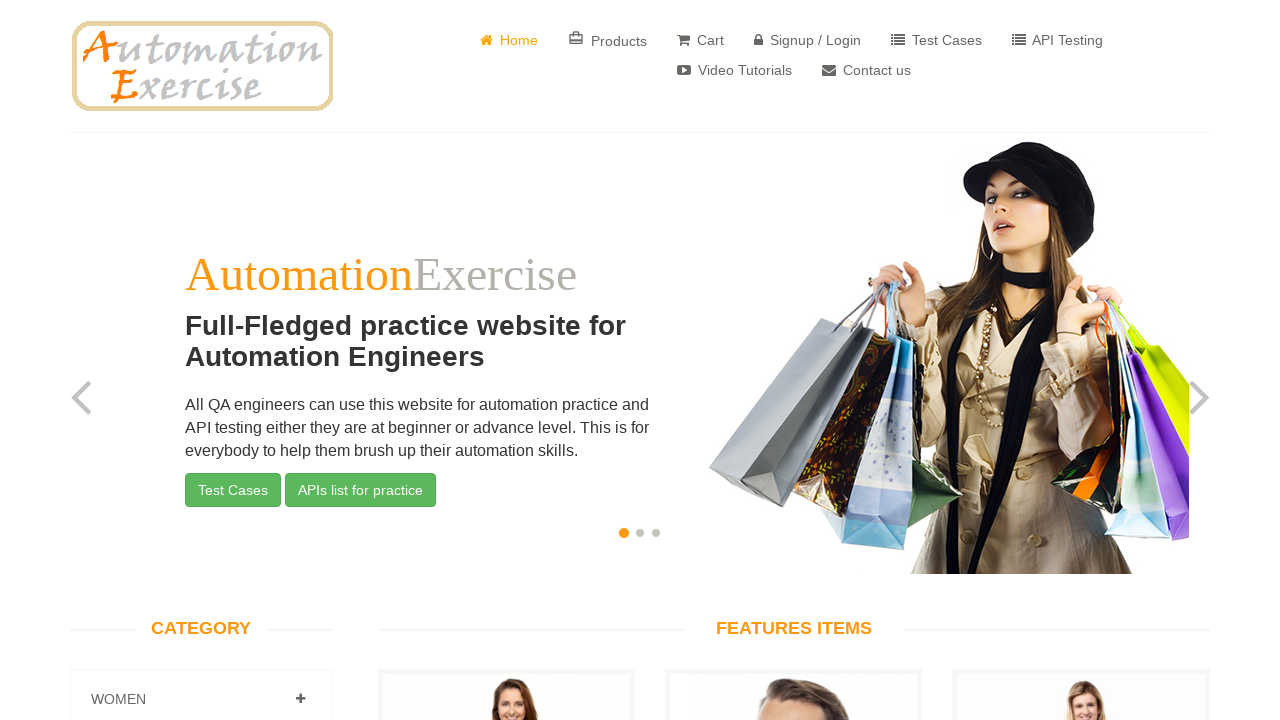

Clicked on the Products link in the navigation at (608, 40) on a[href='/products']
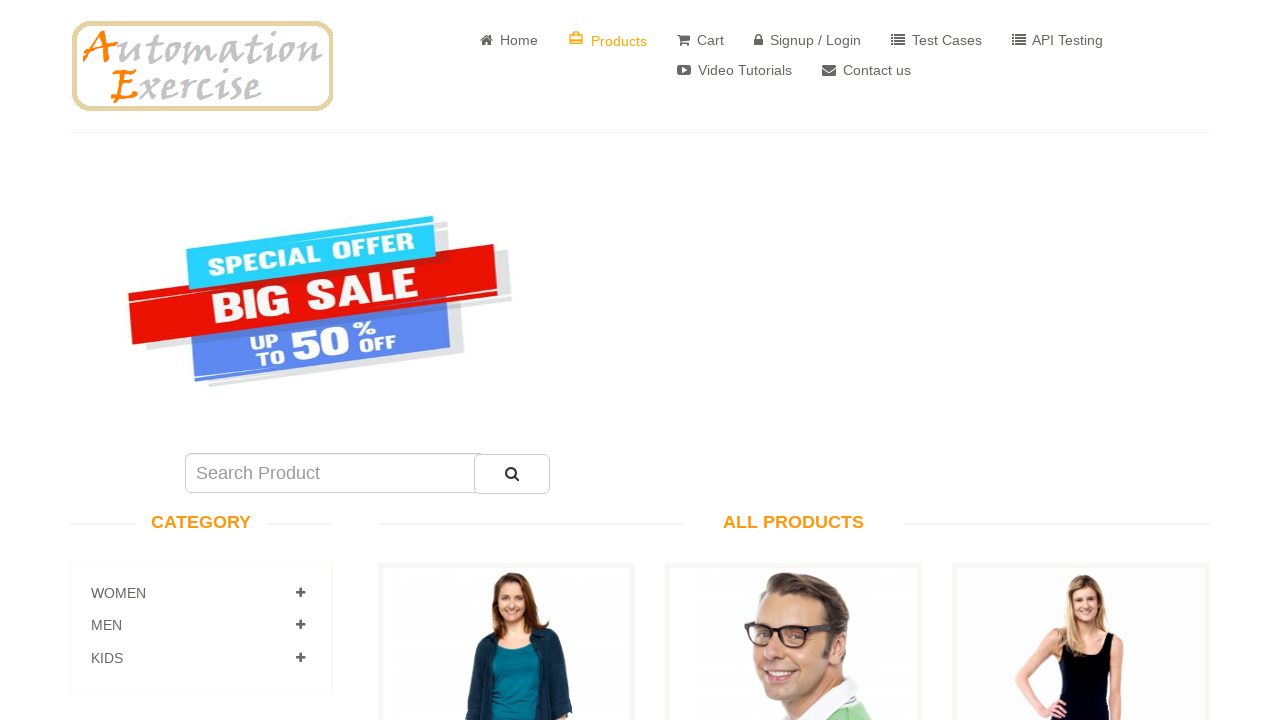

Products page loaded and URL verified
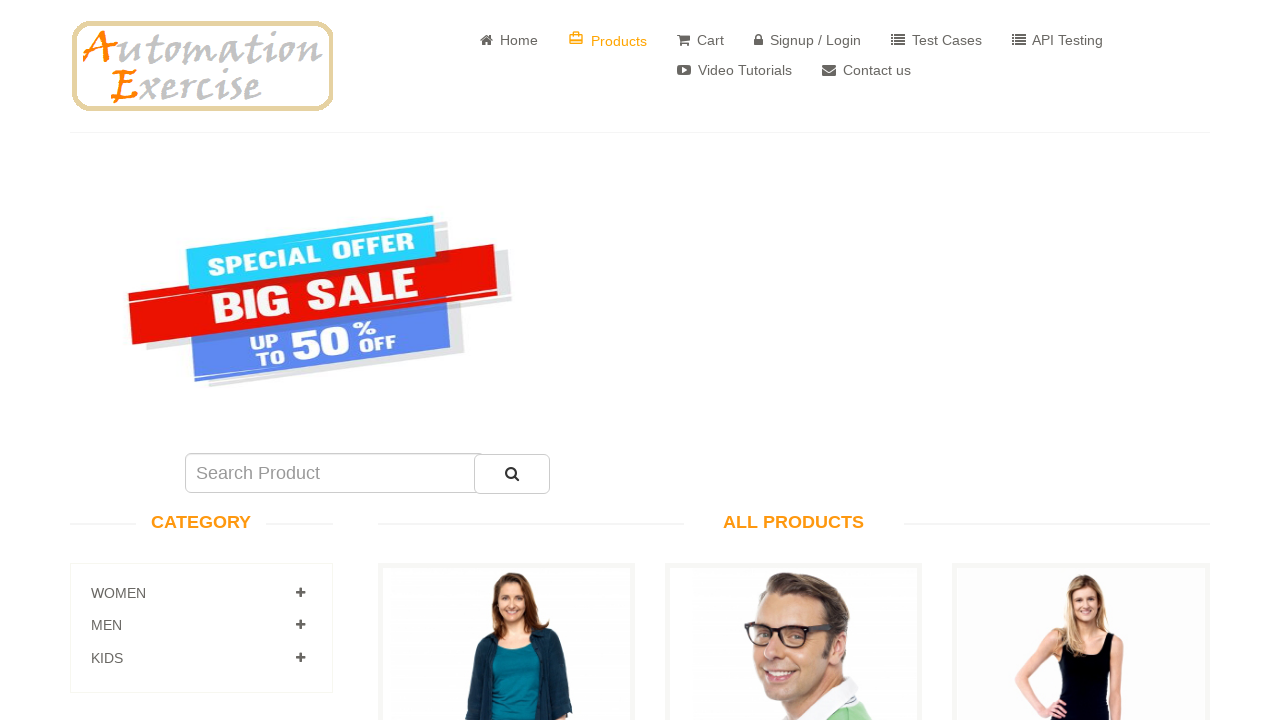

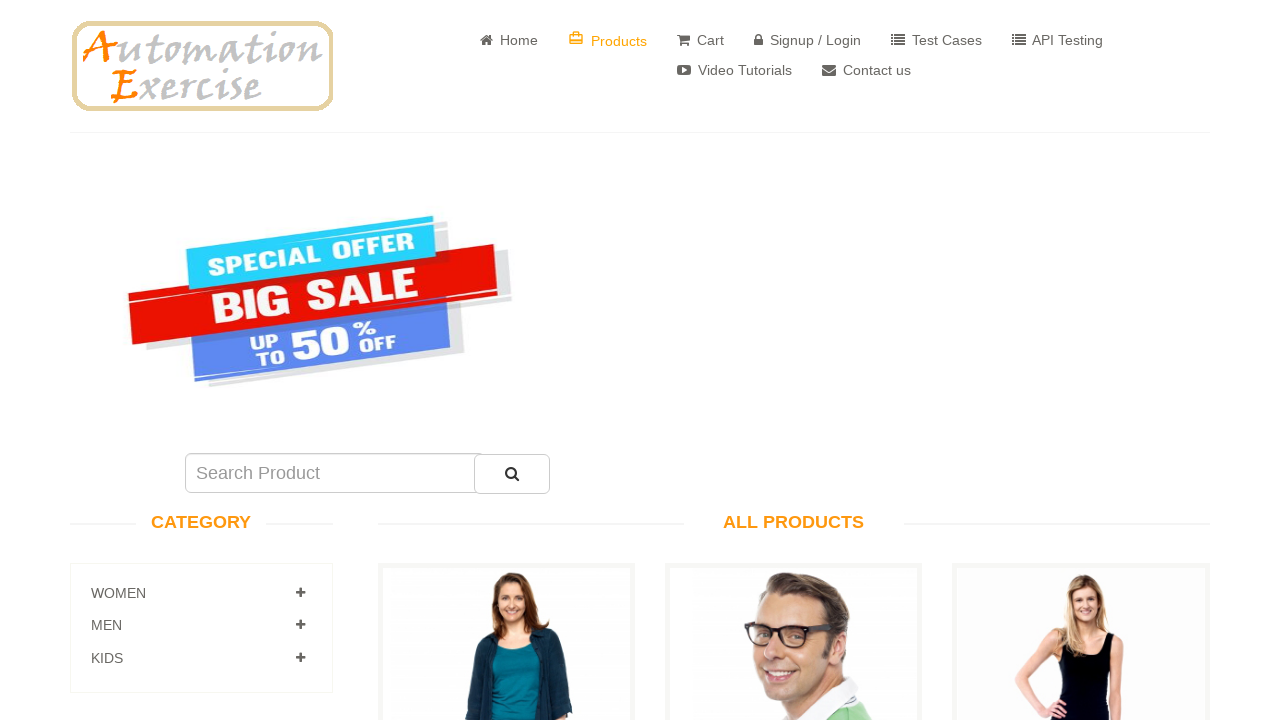